Tests complete checkout process including adding book to cart, filling billing details, selecting payment method, and placing order

Starting URL: http://practice.automationtesting.in/

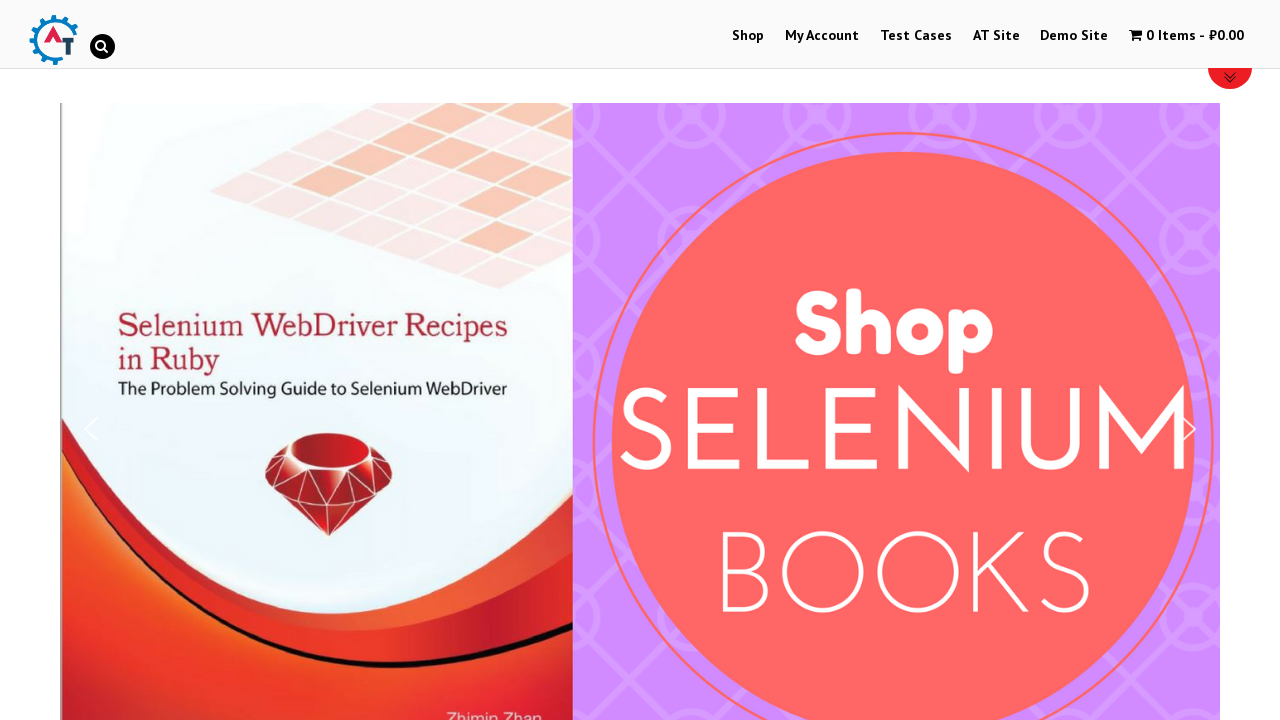

Clicked on Shop tab at (748, 36) on #menu-item-40 > a
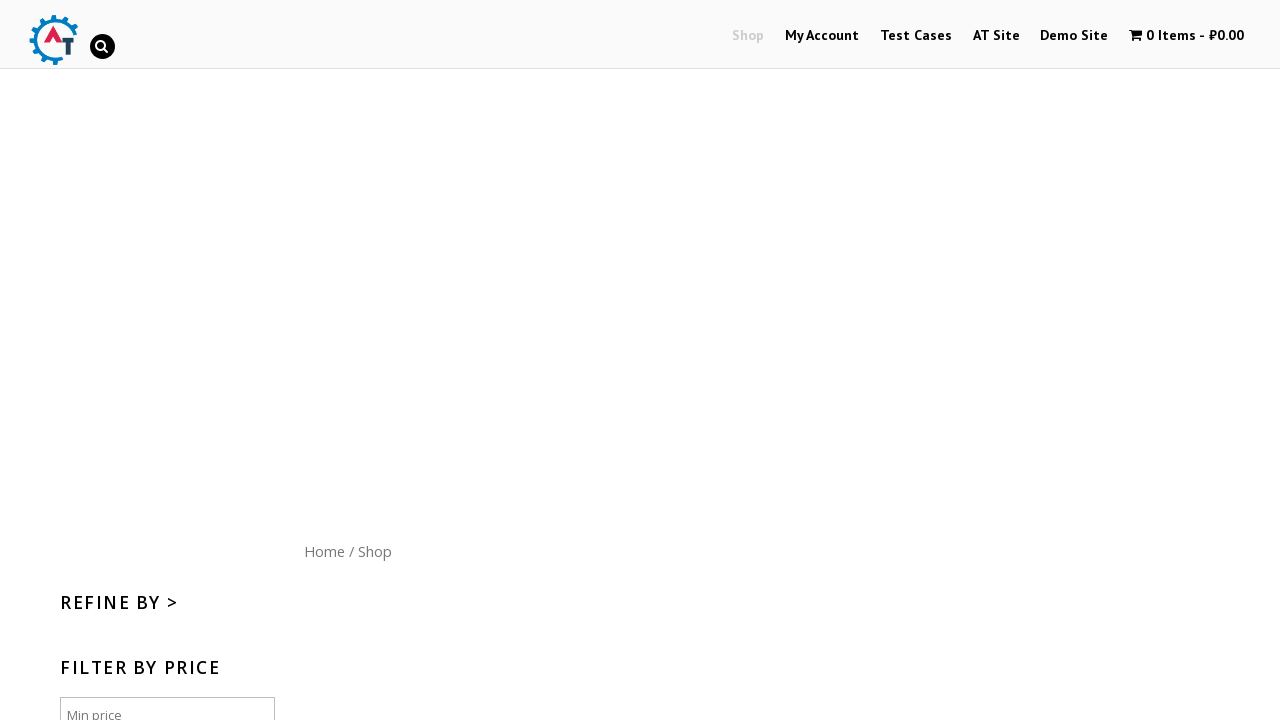

Added HTML5 book to cart at (878, 705) on .post-181 .ajax_add_to_cart
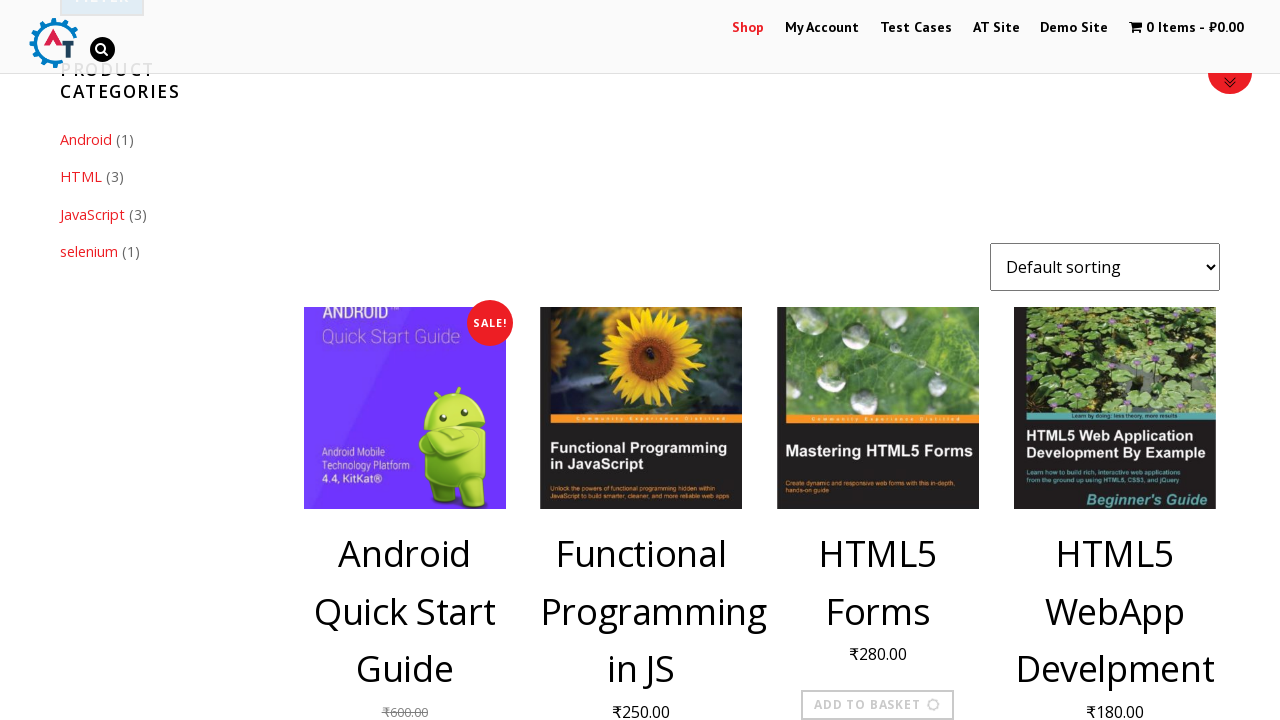

Clicked on cart to view items at (1182, 28) on .wpmenucart-contents
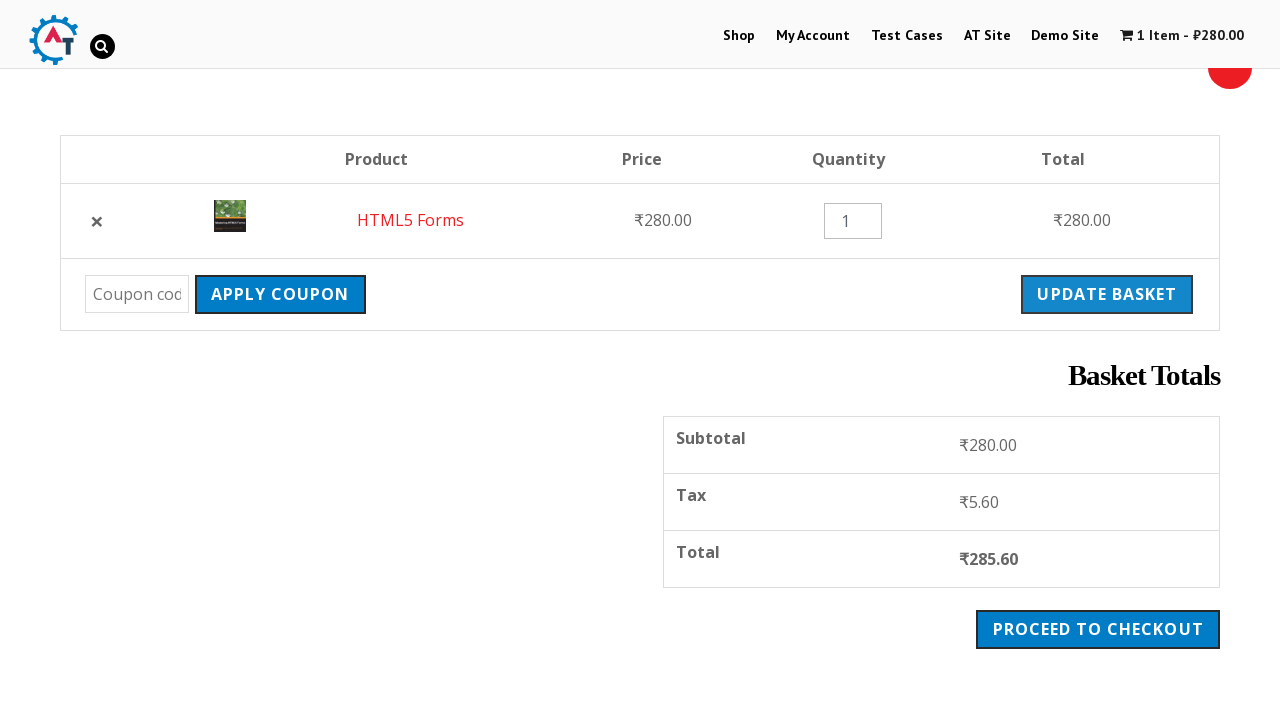

Checkout button appeared
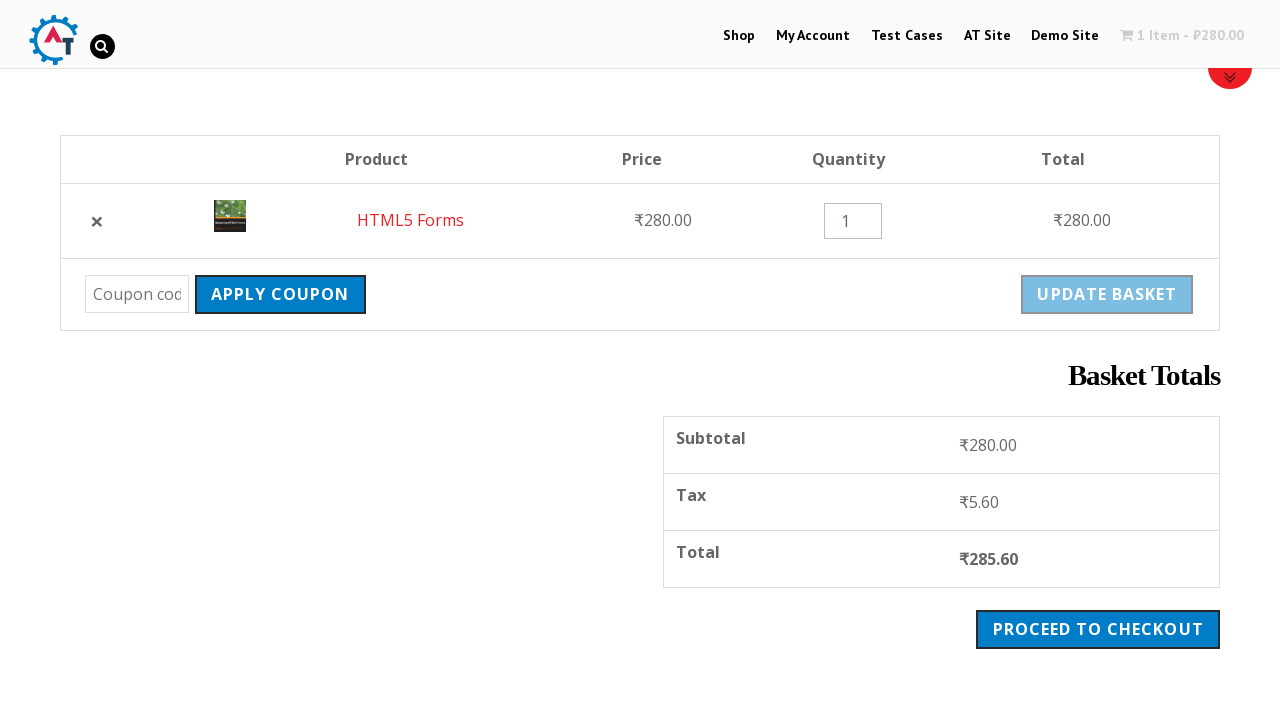

Clicked checkout button to proceed to billing at (1098, 629) on .checkout-button
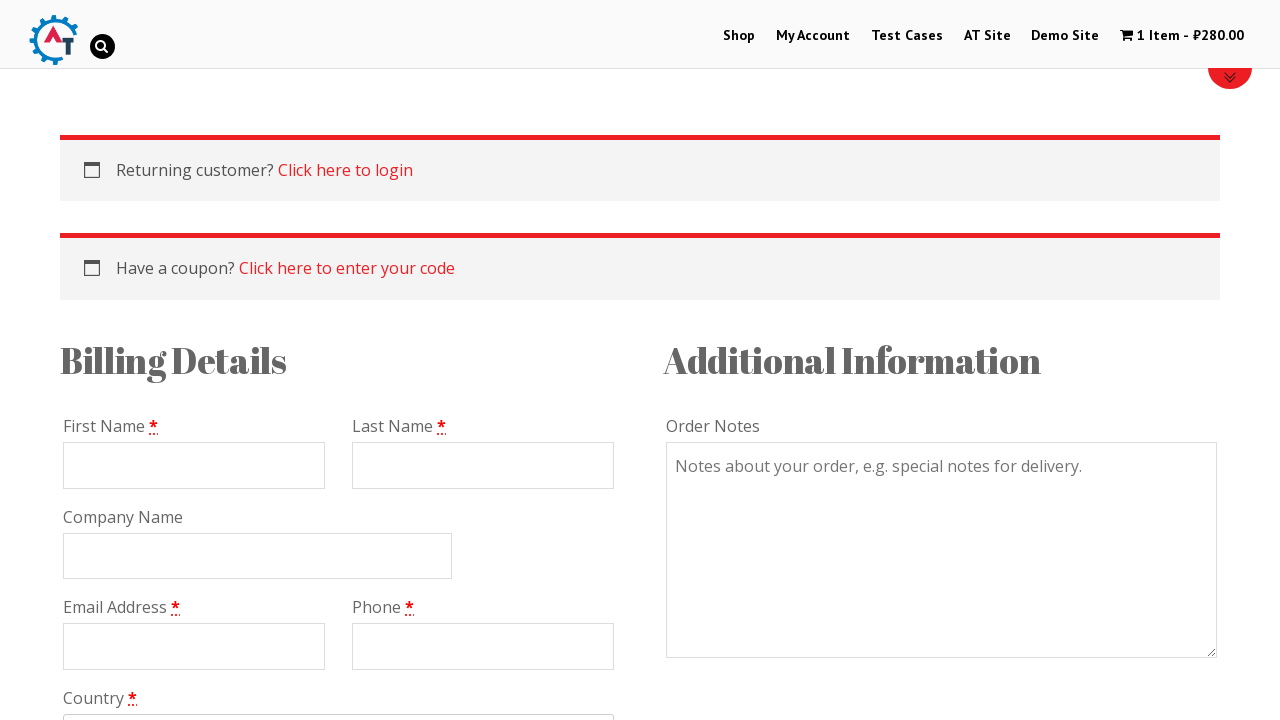

Billing form loaded
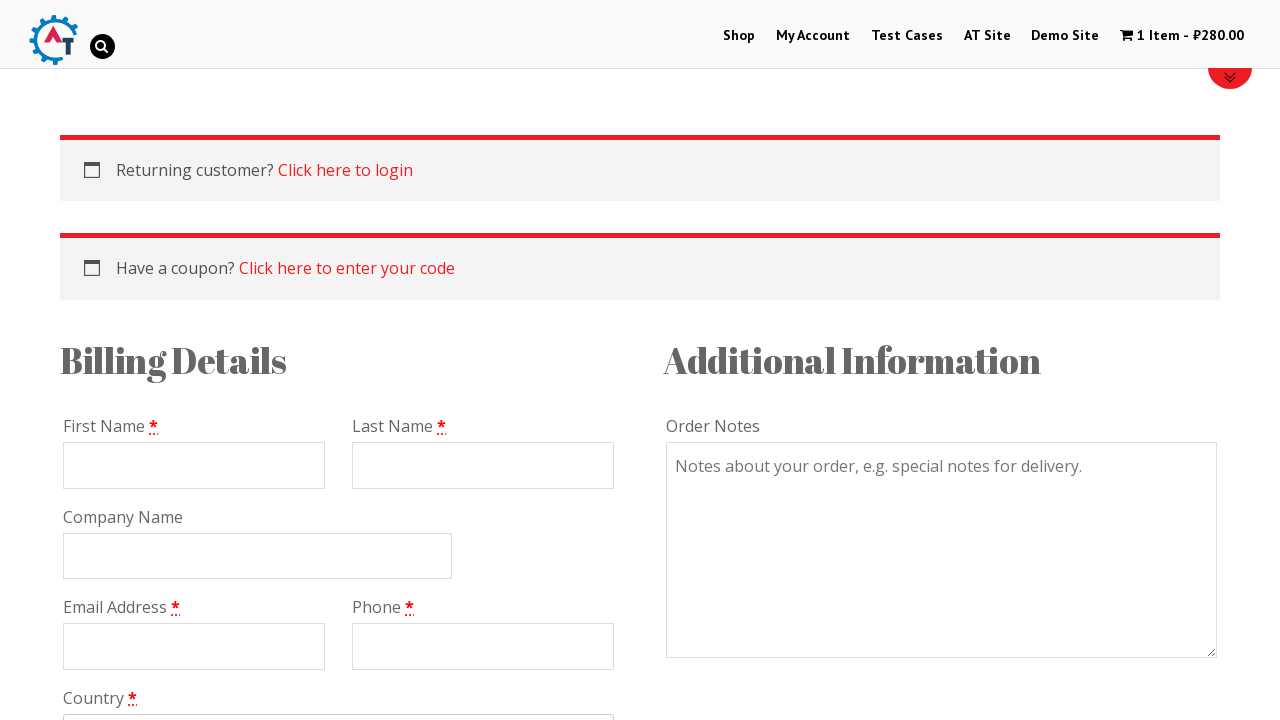

Filled first name 'Anna' on #billing_first_name
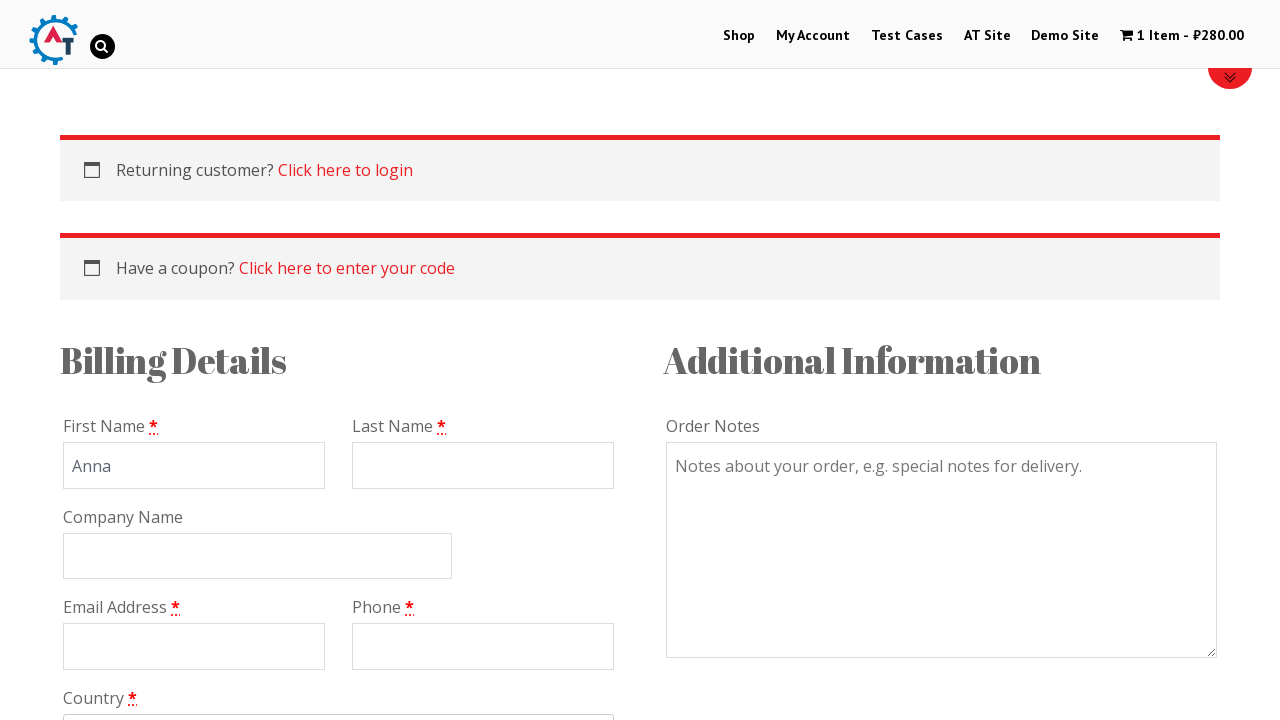

Filled last name 'Smith' on #billing_last_name
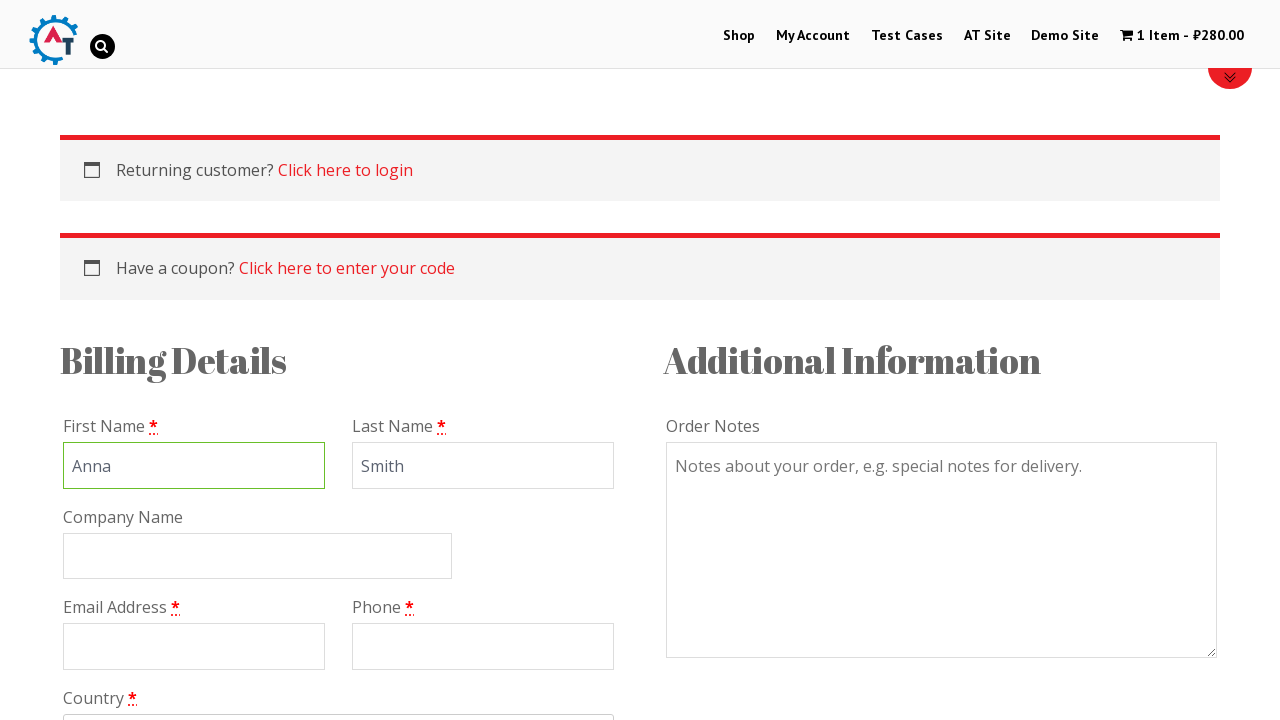

Filled email 'anna.test@example.com' on #billing_email
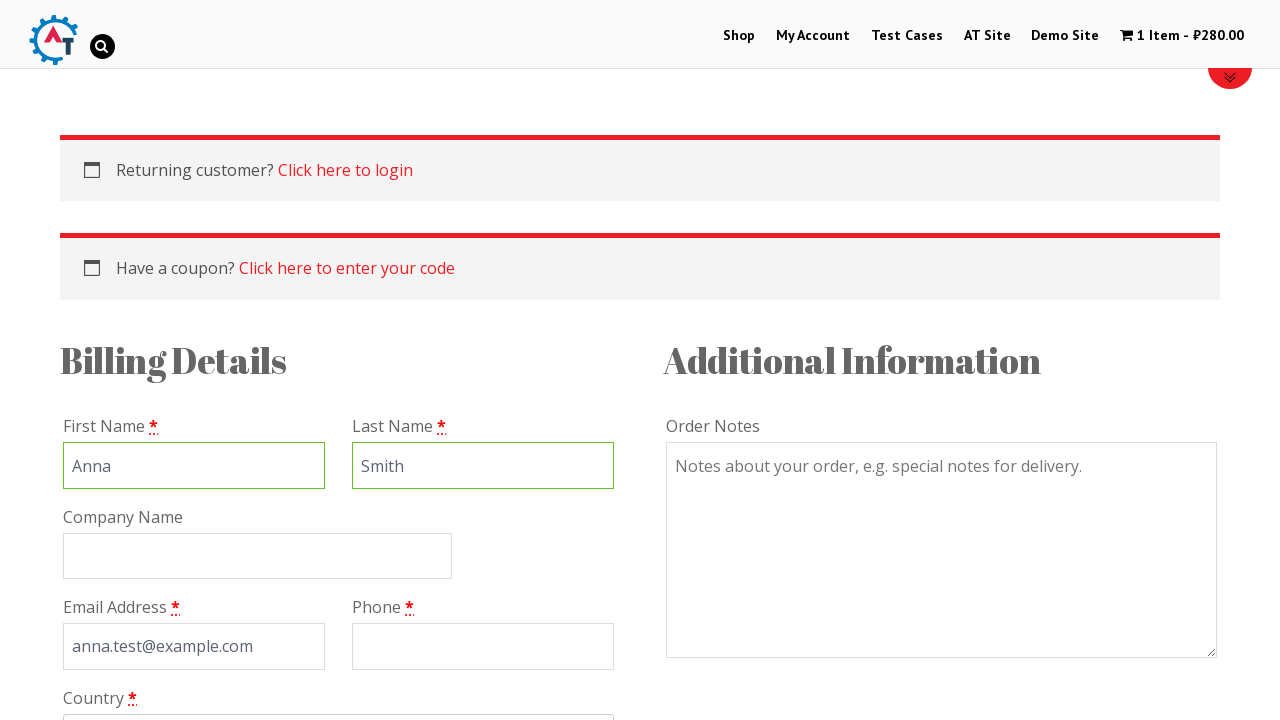

Filled phone number '01234567' on #billing_phone
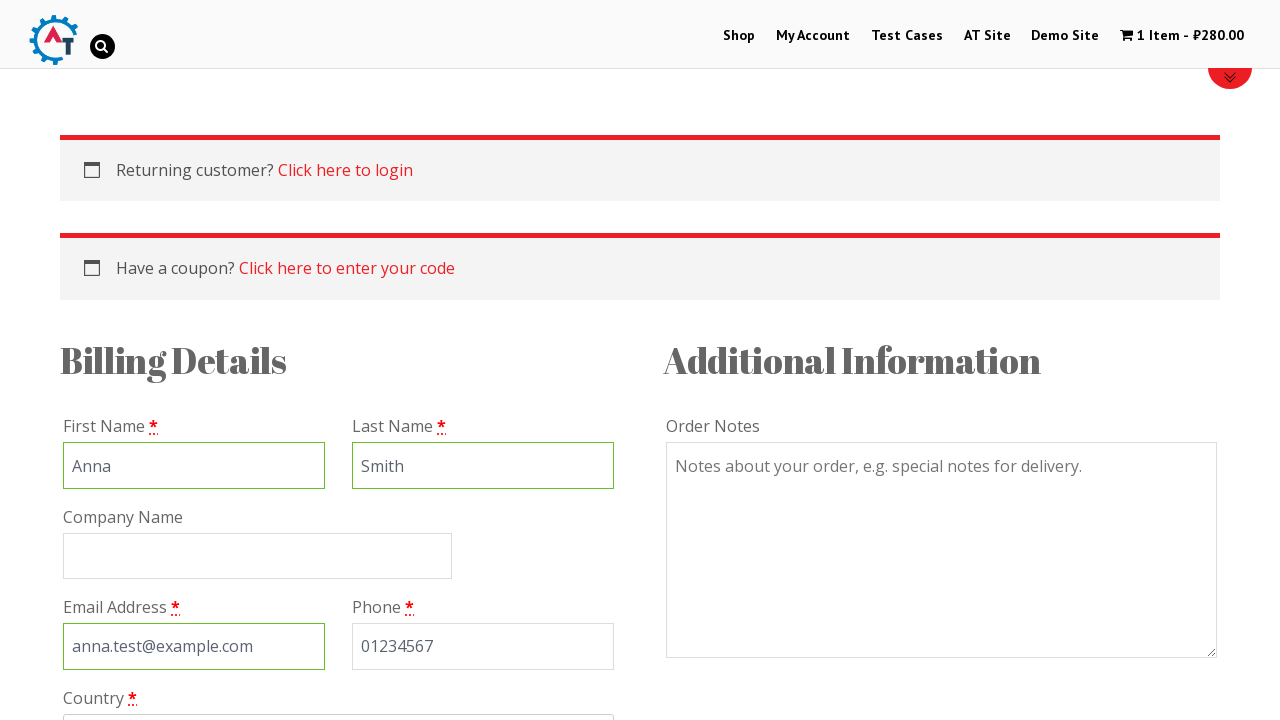

Clicked on country dropdown at (338, 703) on #s2id_billing_country
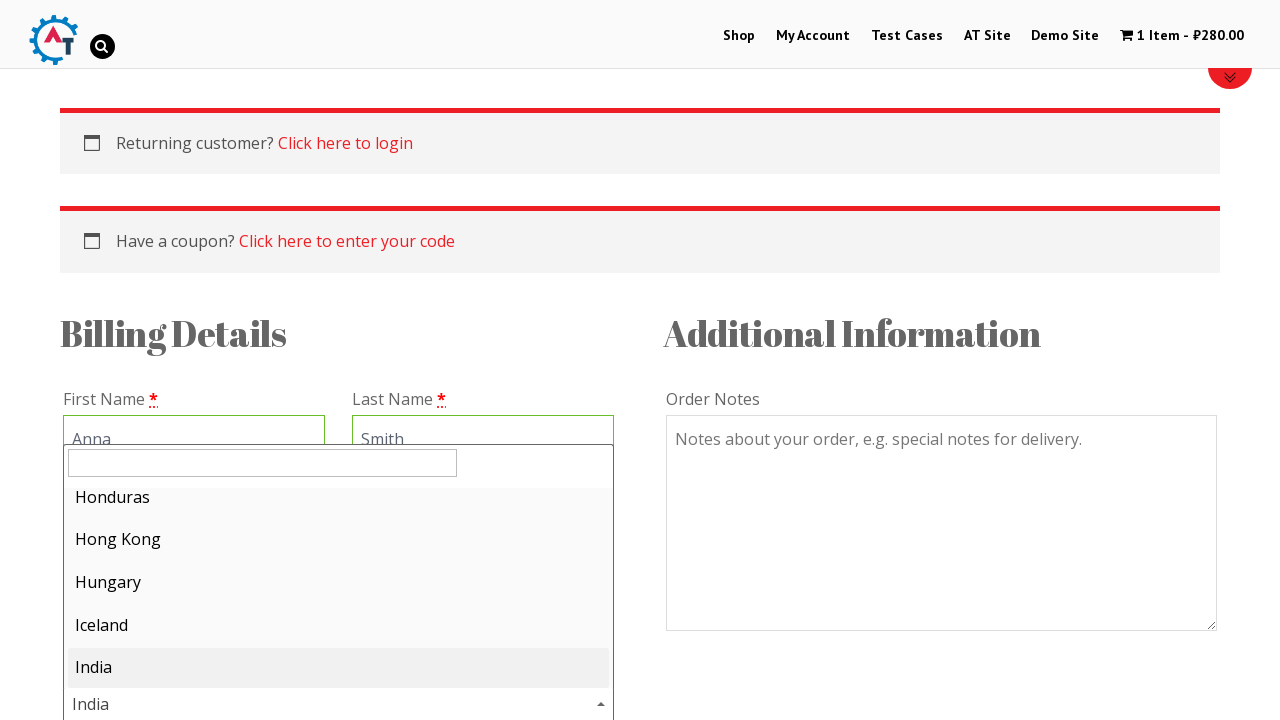

Typed 'Denmark' in country search on #s2id_autogen1_search
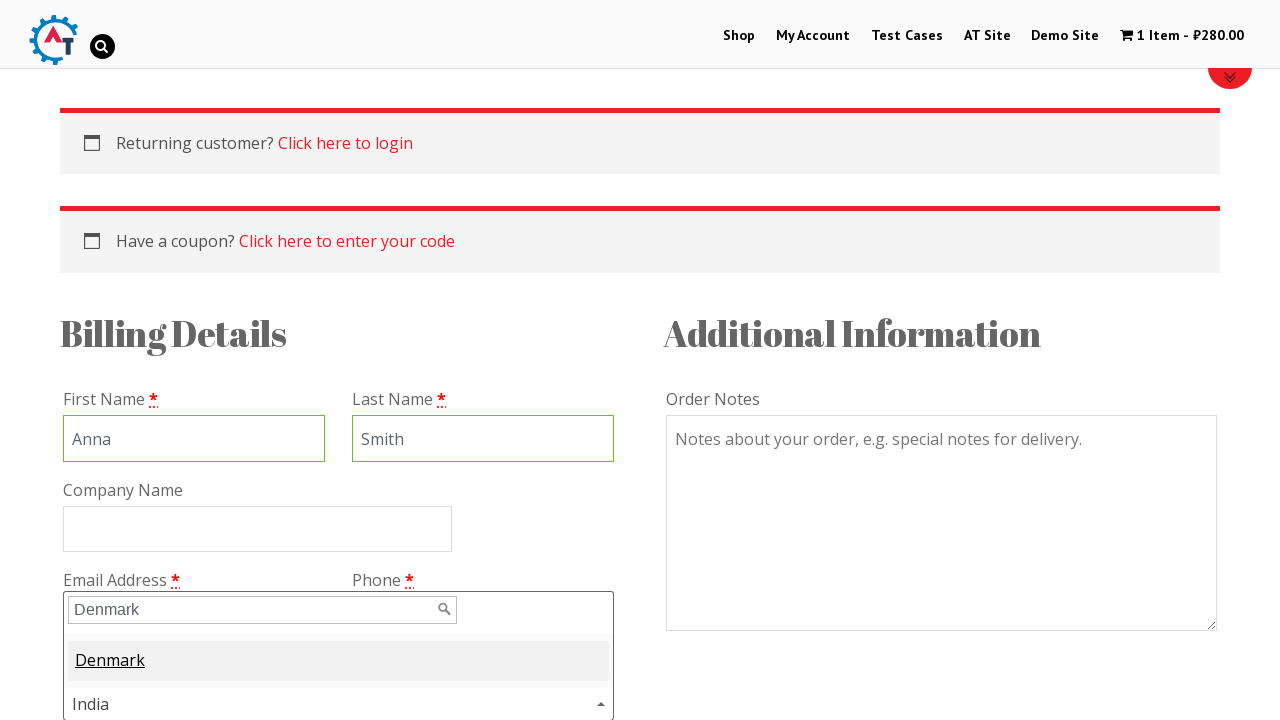

Selected Denmark from dropdown at (338, 661) on #select2-results-1
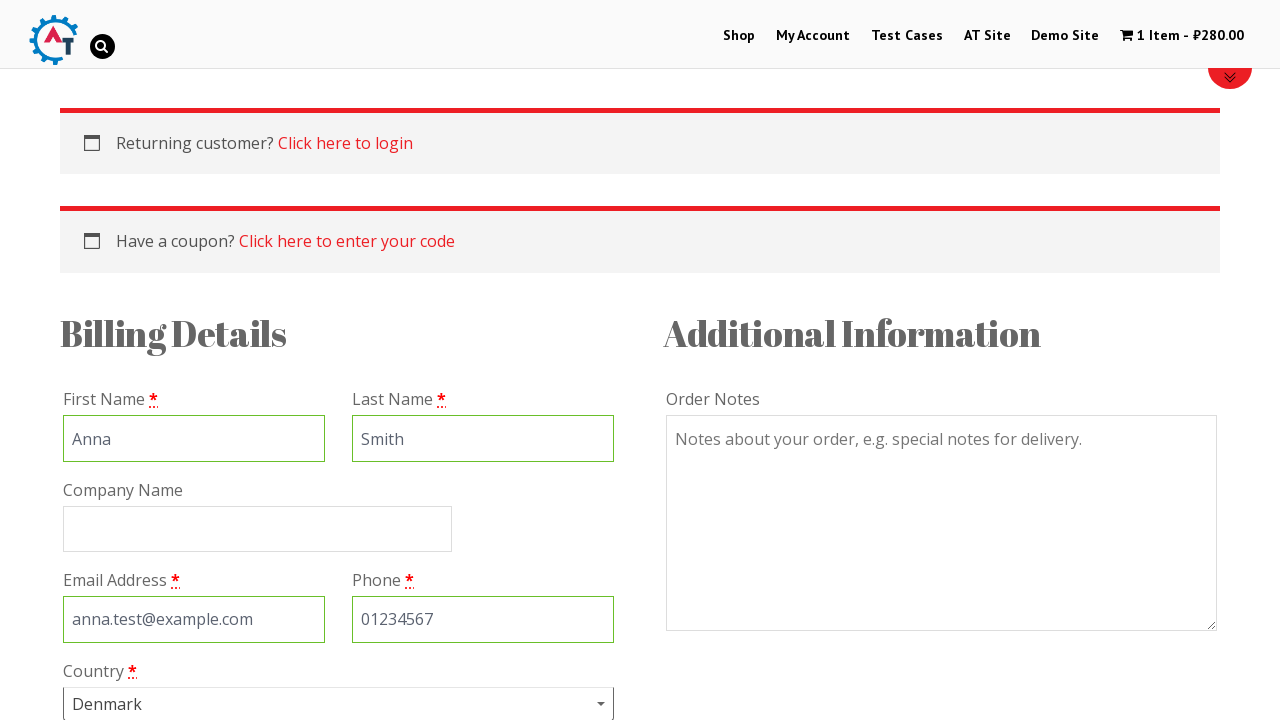

Filled address 'First street 5, apt. 2' on #billing_address_1
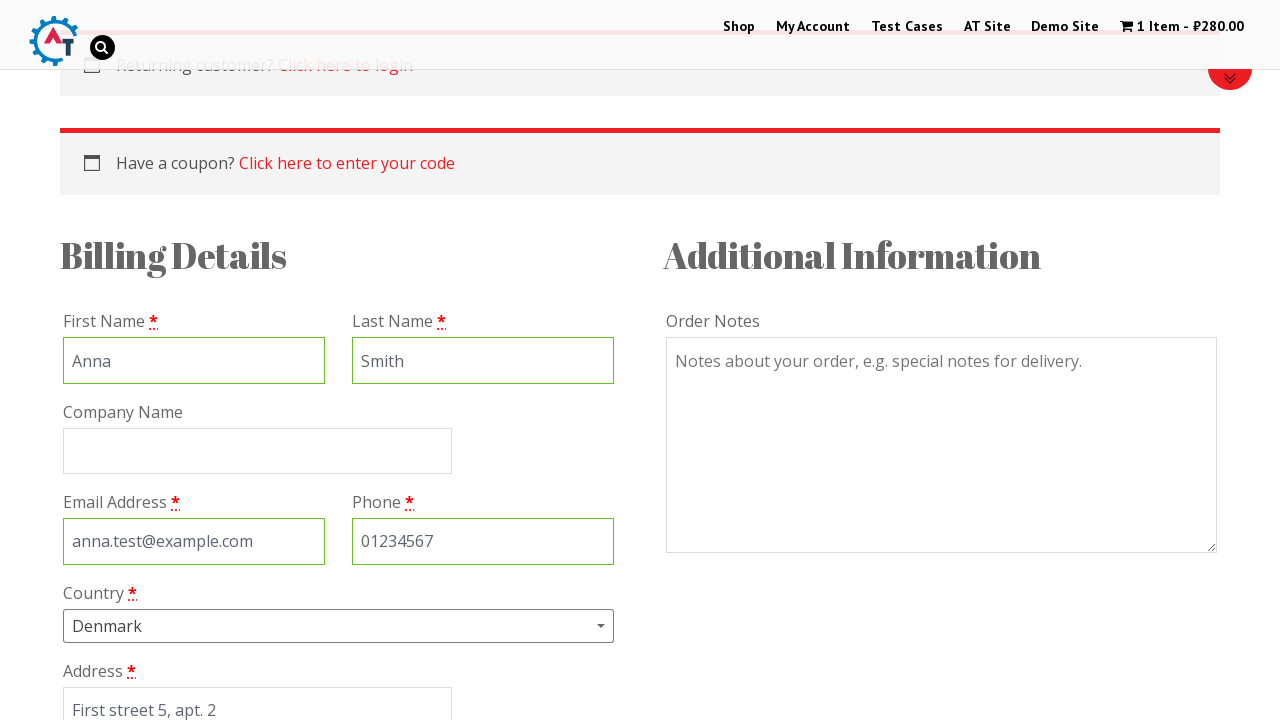

Filled postcode '12345' on #billing_postcode
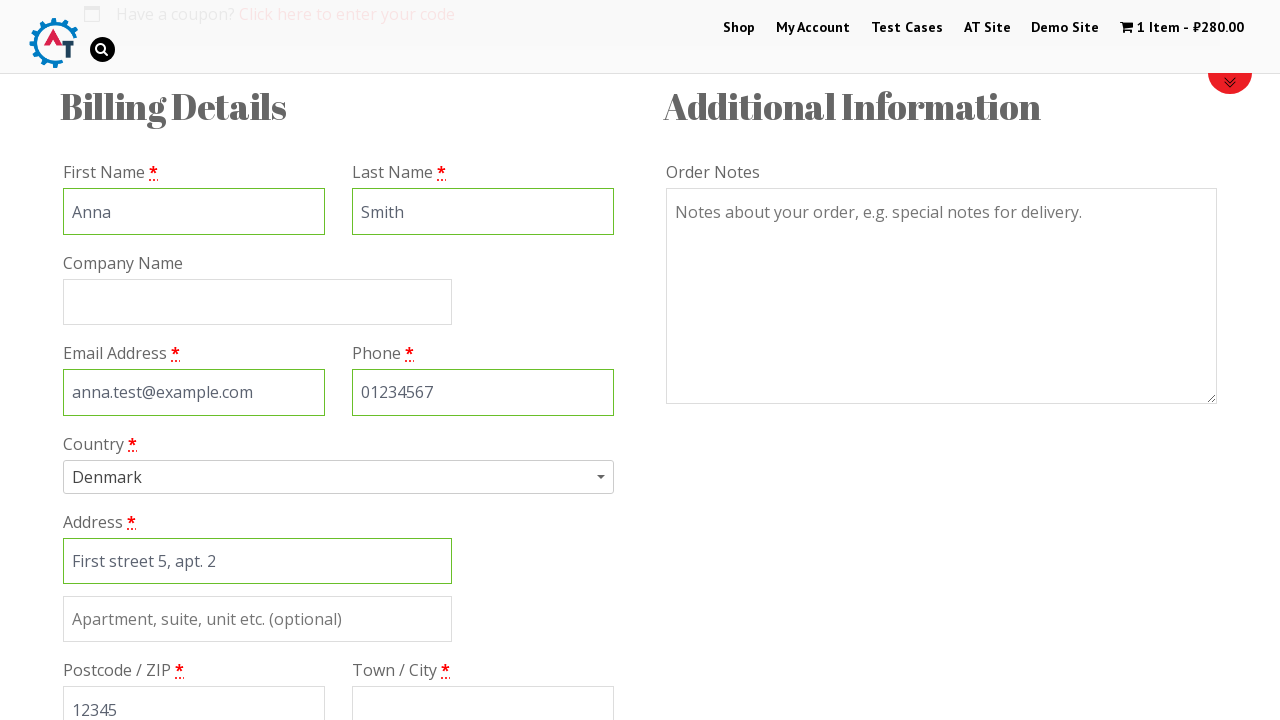

Filled city 'Copenhagen' on #billing_city
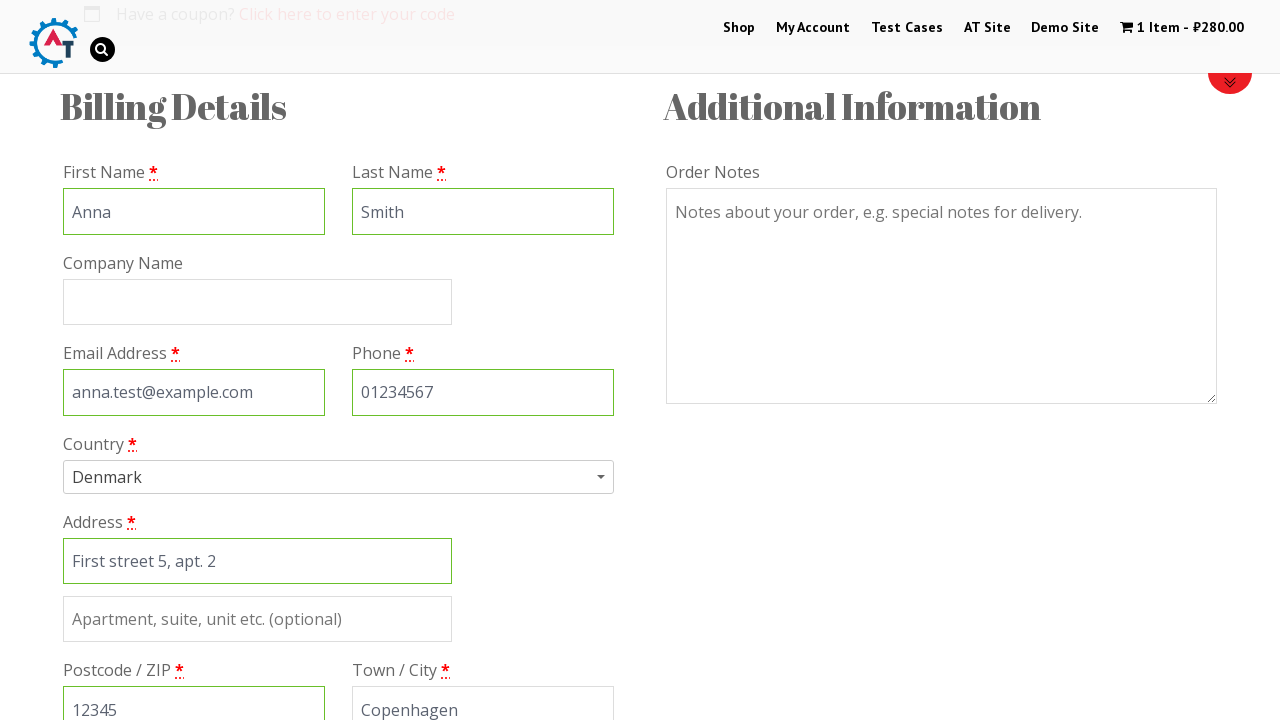

Scrolled down 600px on the page
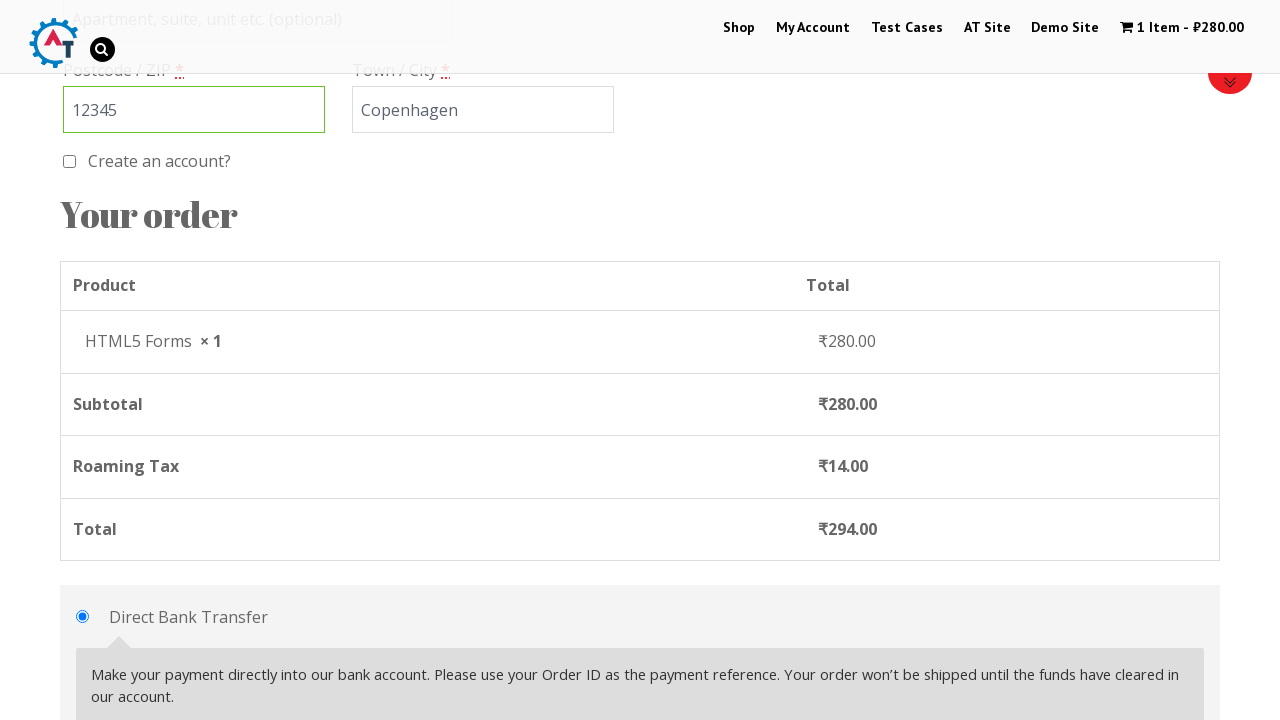

Waited 5 seconds for page to load
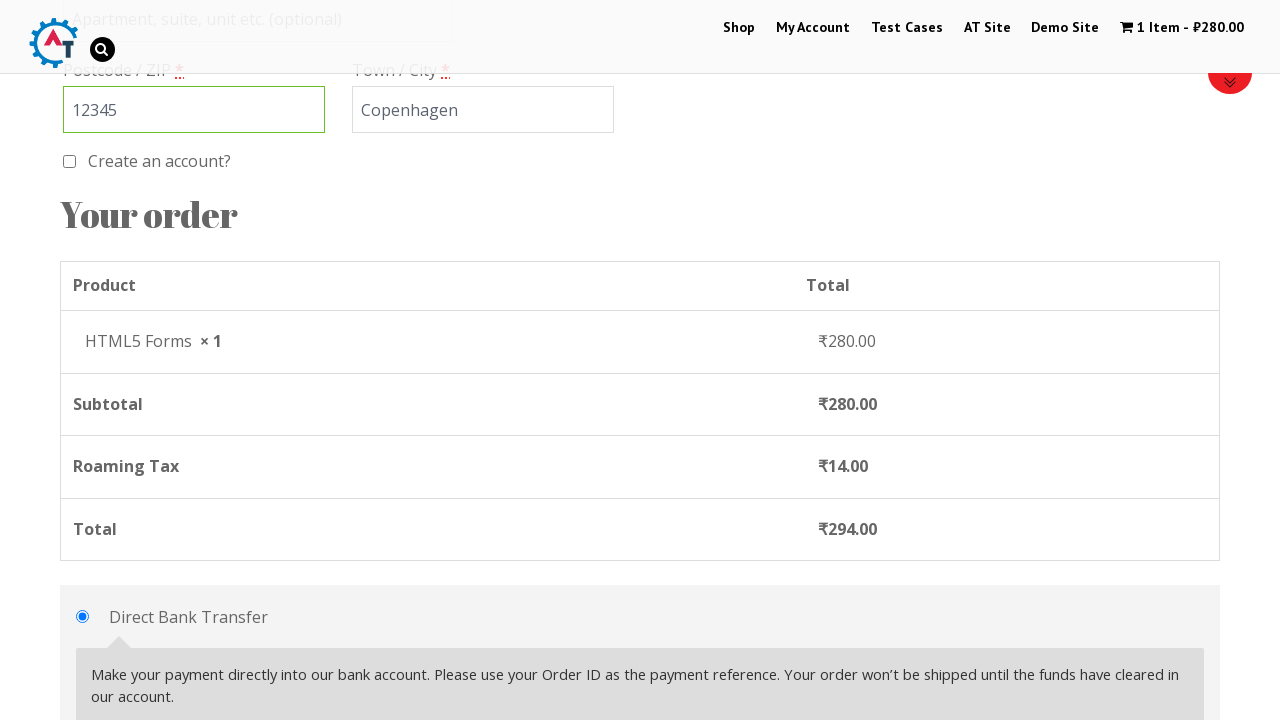

Selected Check Payments payment method at (82, 361) on #payment_method_cheque
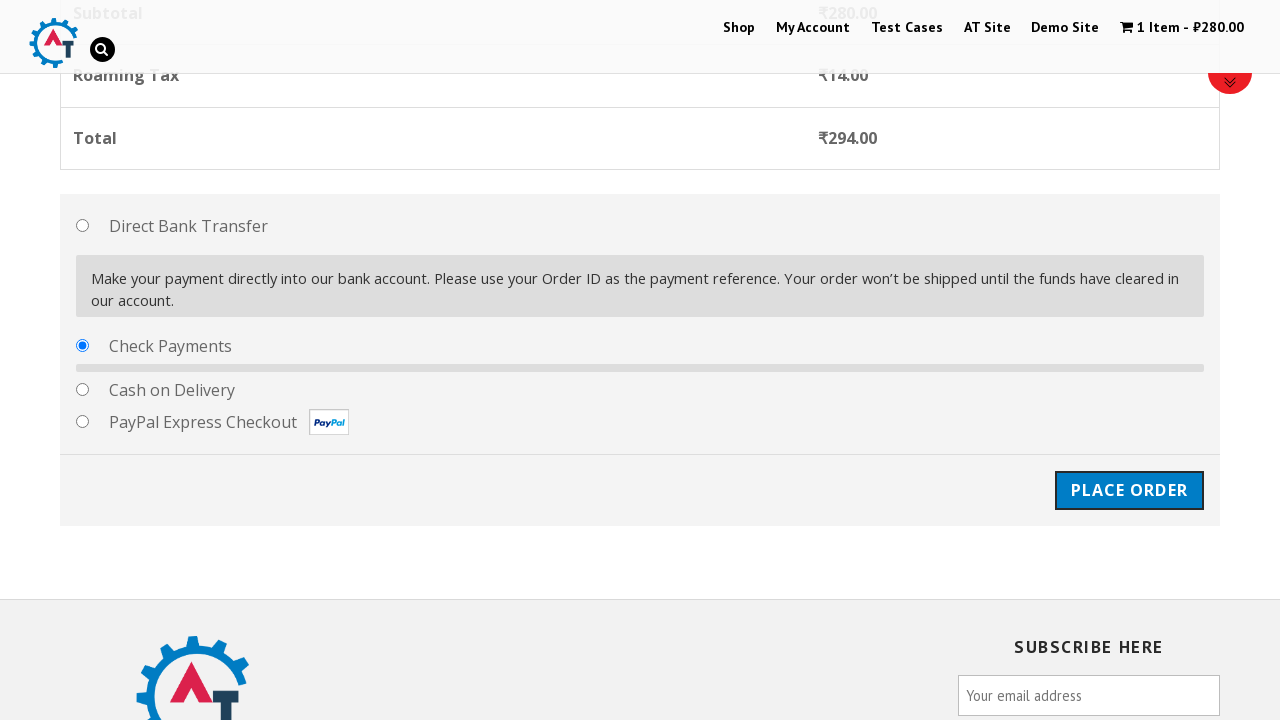

Clicked Place Order button to submit the order at (1129, 701) on #place_order
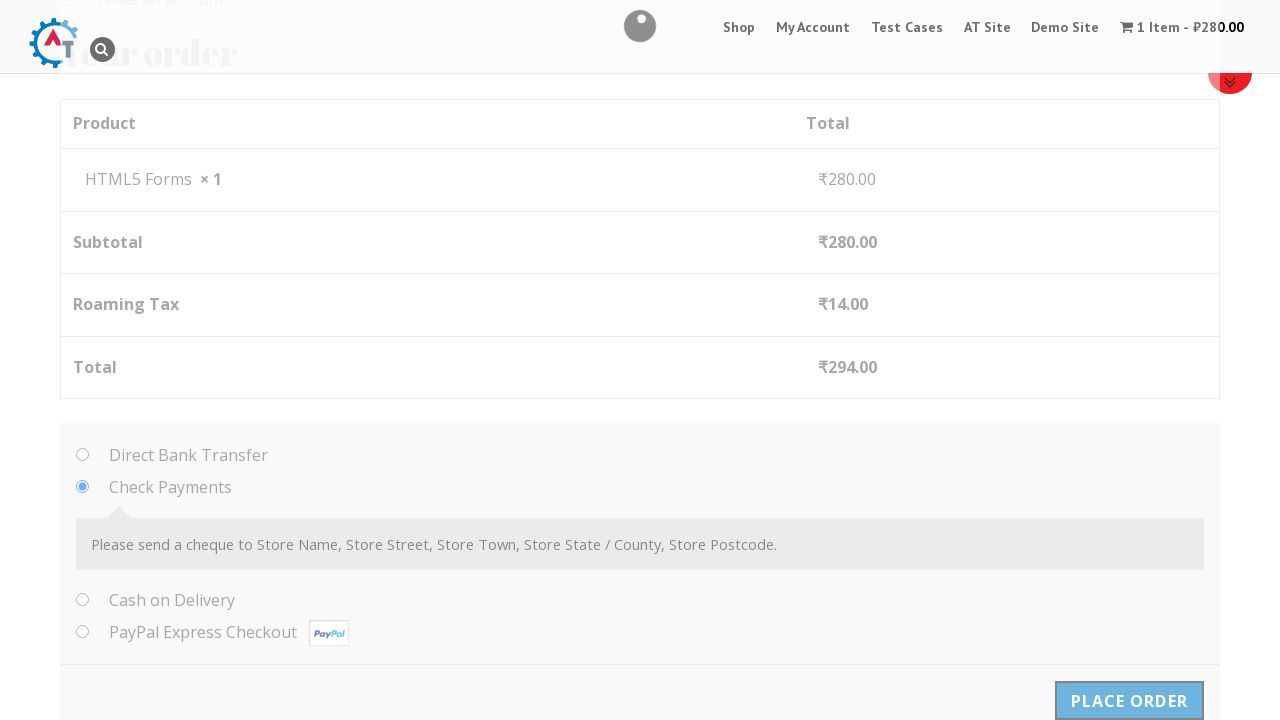

Order confirmation page loaded with 'Thank you' message
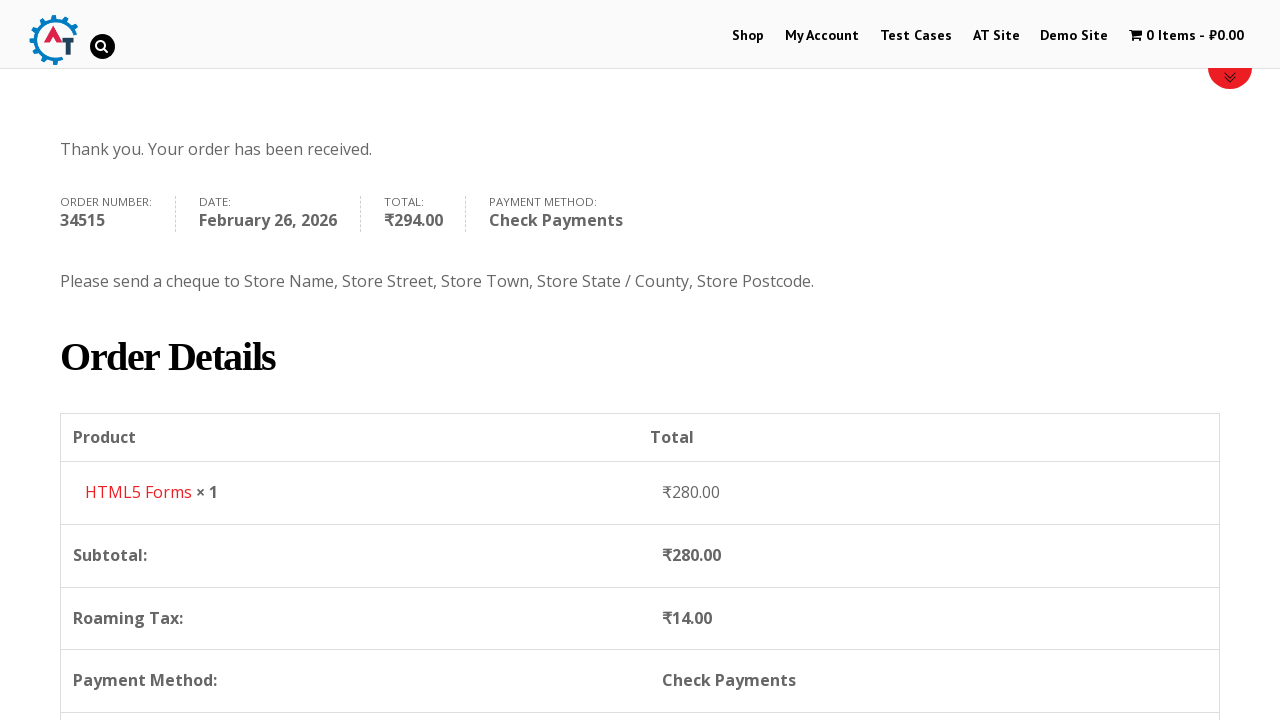

Verified payment method 'Check Payments' is displayed
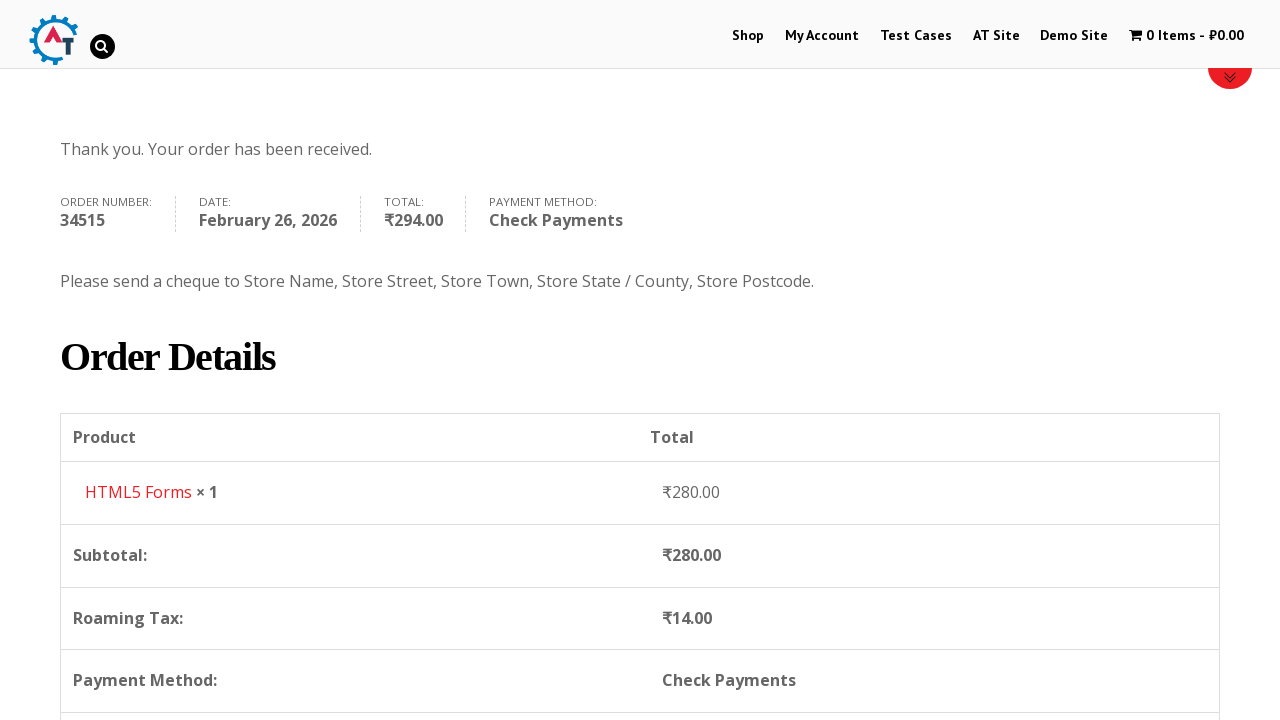

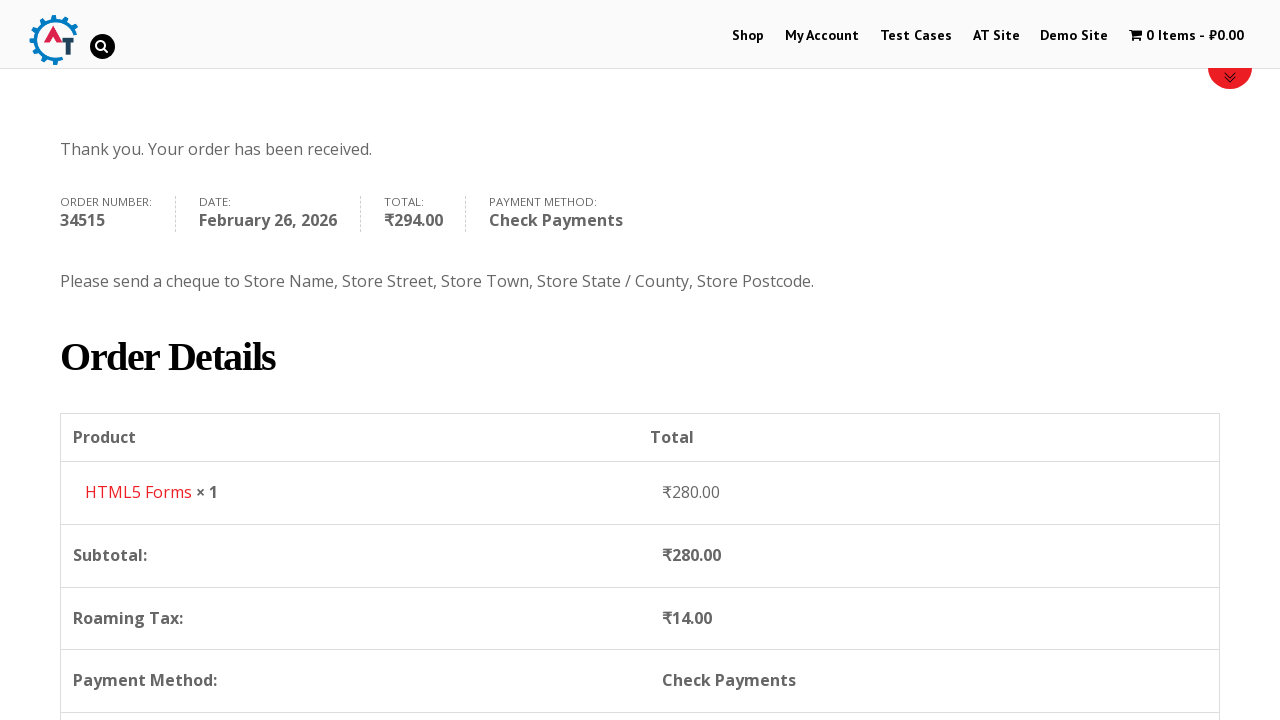